Tests drag and drop functionality by dragging an element to a drop target.

Starting URL: https://letcode.in/test

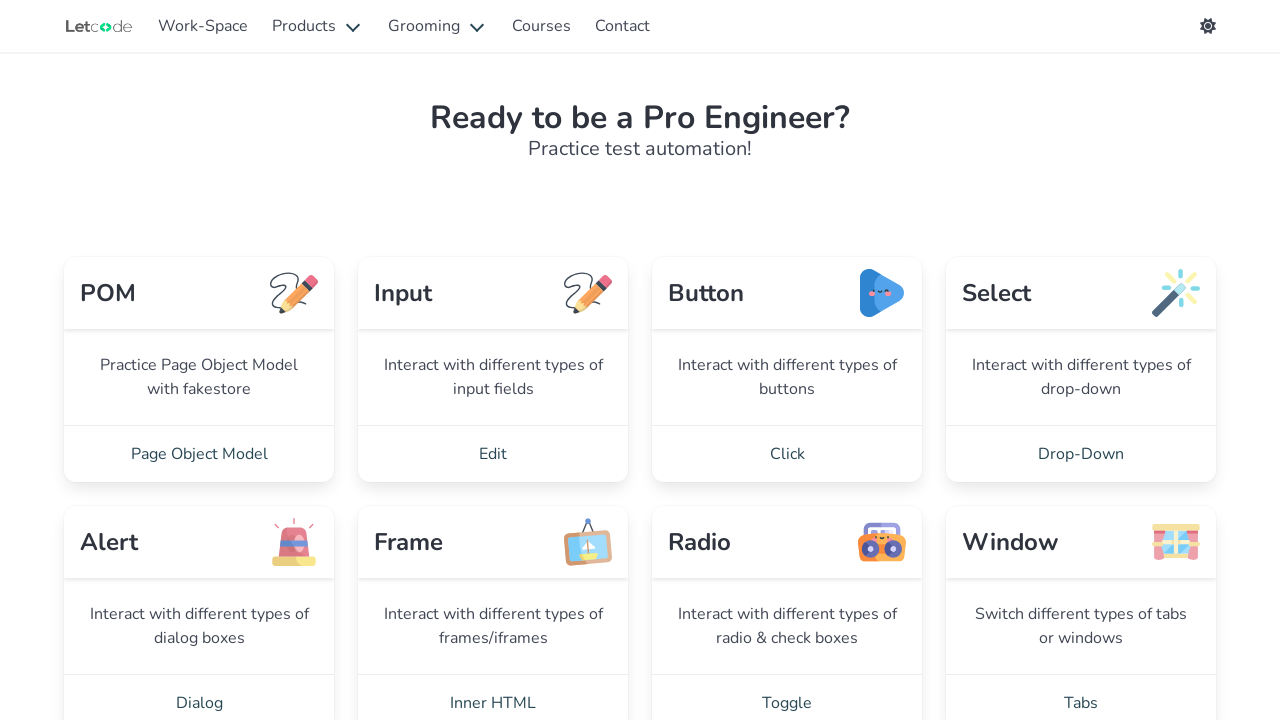

Clicked on AUI - 2 link to navigate to Drag and Drop section at (787, 360) on internal:role=link[name="AUI - 2"i]
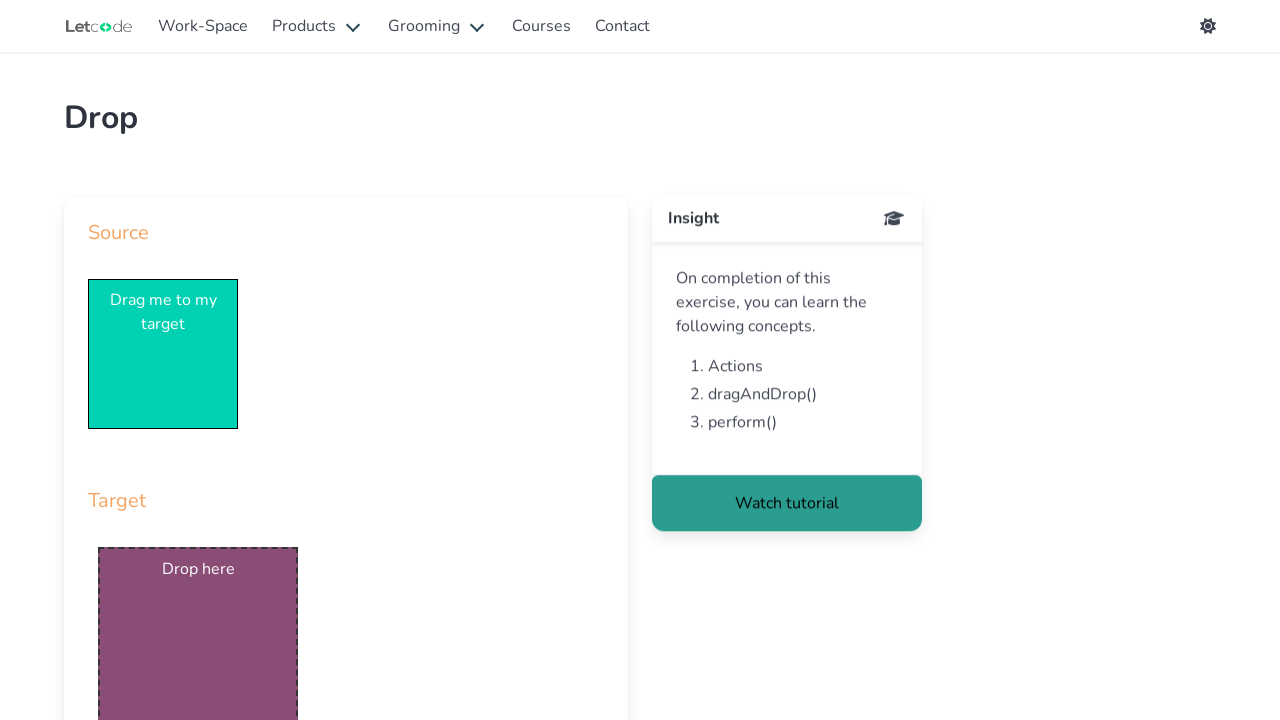

Dragged draggable element to droppable target at (198, 620)
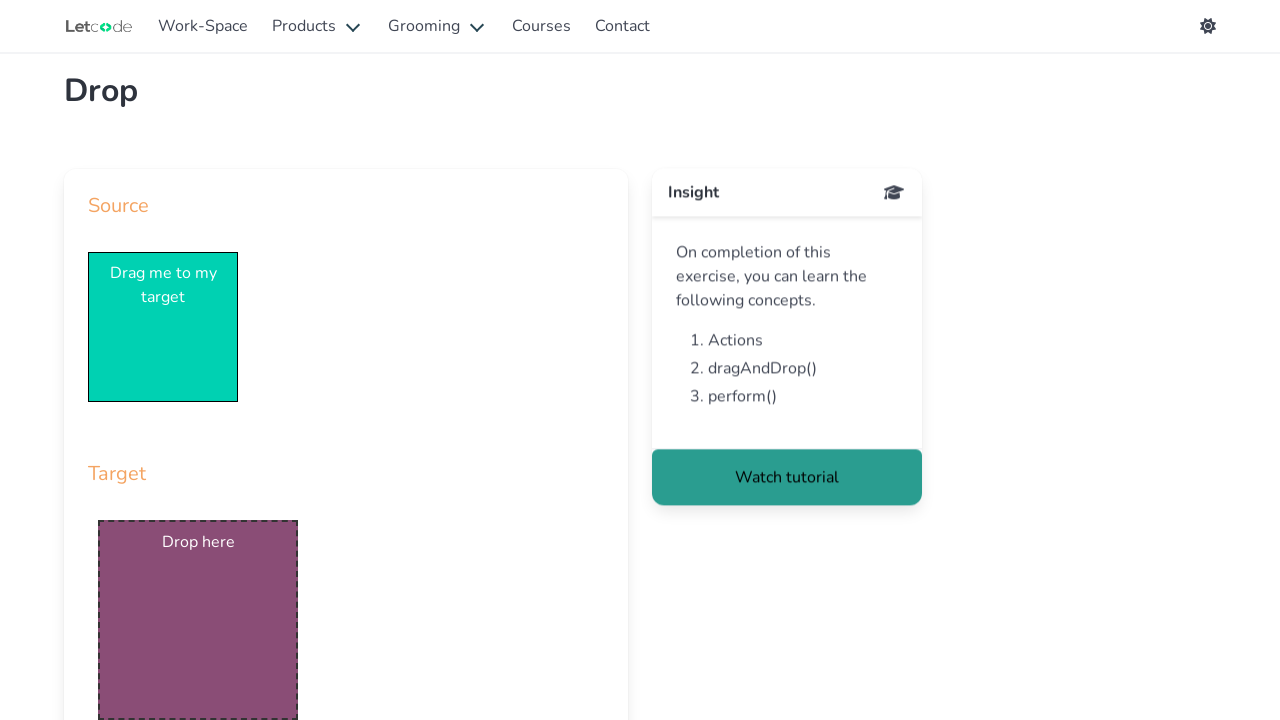

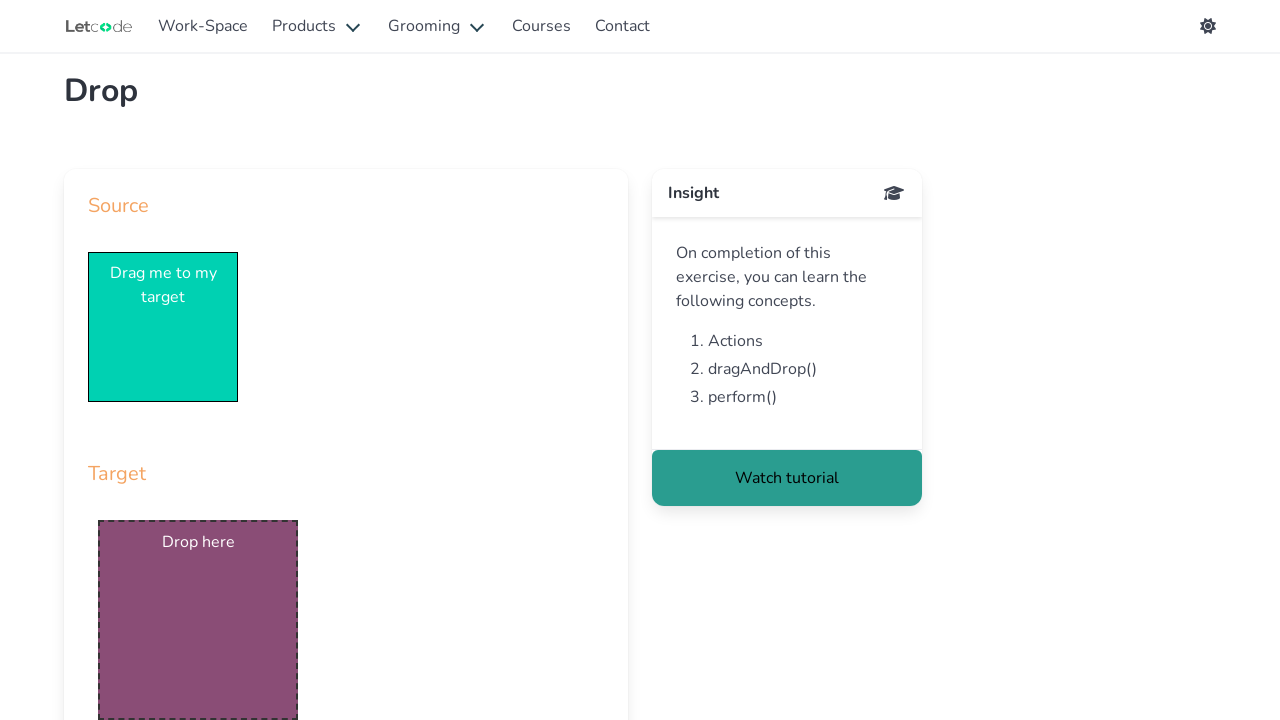